Navigates to the Automation Practice page and verifies that footer links are present on the page

Starting URL: https://rahulshettyacademy.com/AutomationPractice/

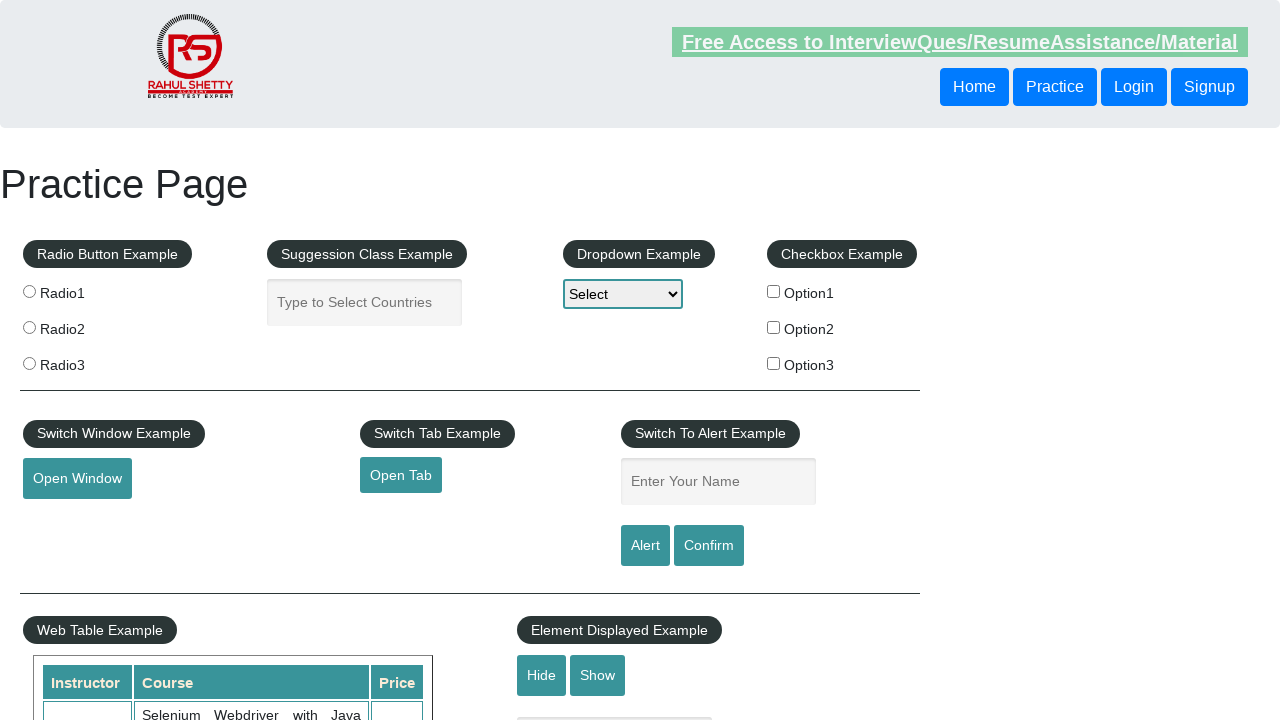

Navigated to Automation Practice page
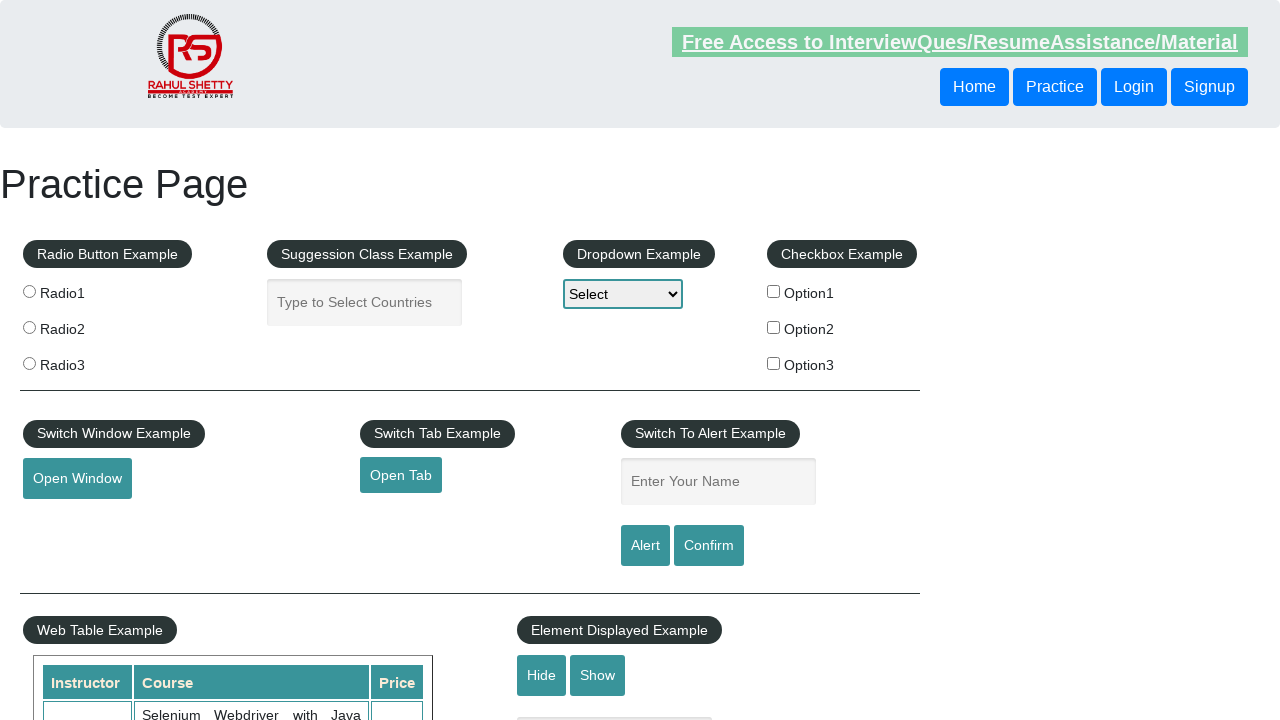

Footer links selector became available
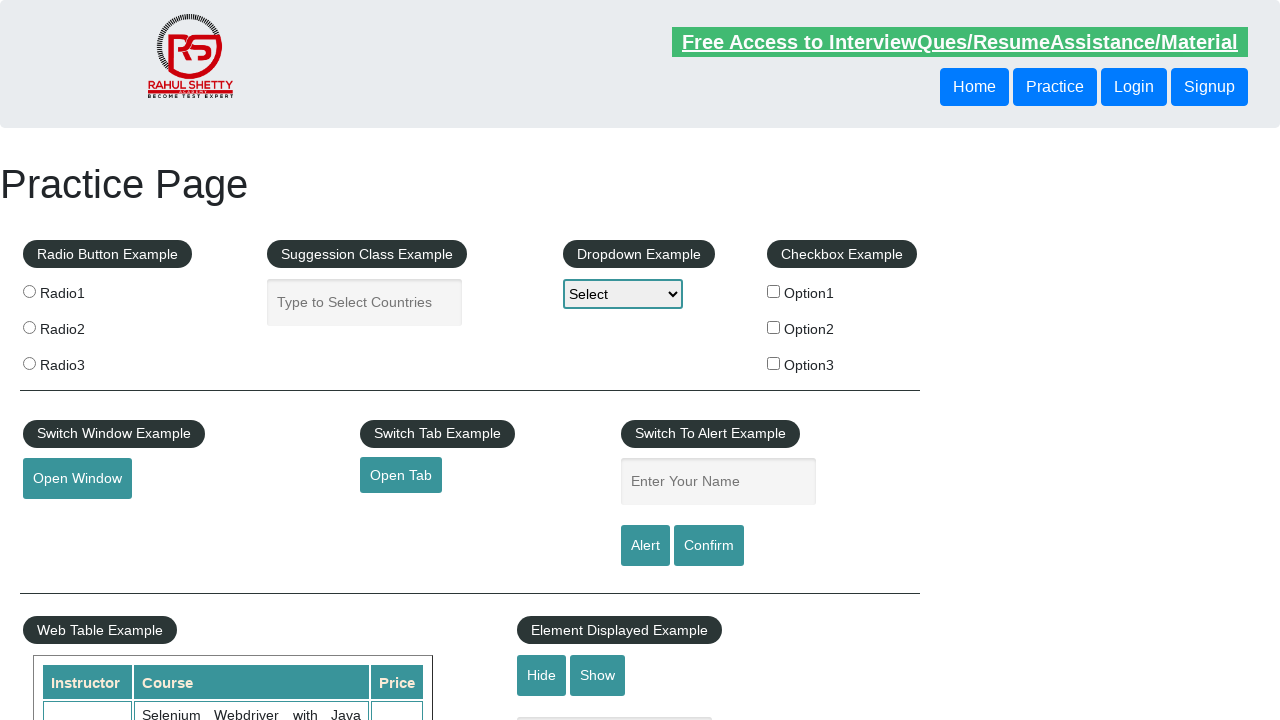

Located footer link elements
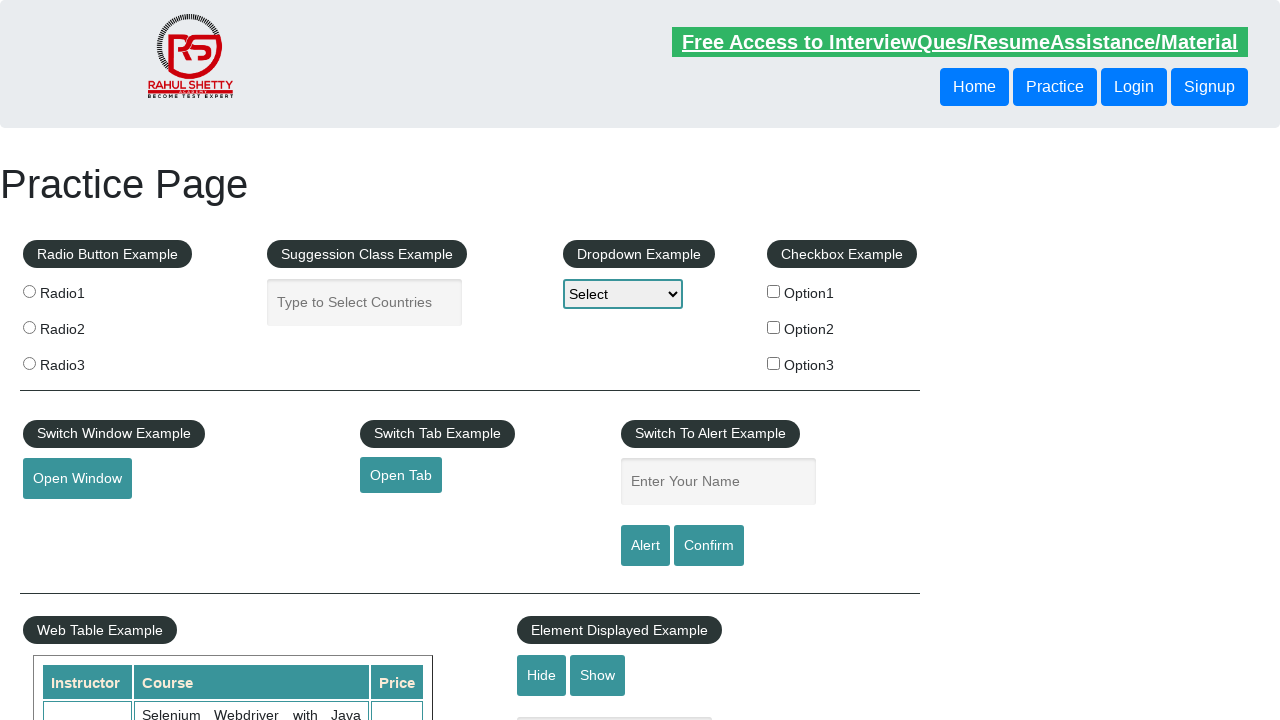

Verified that footer links are present on the page
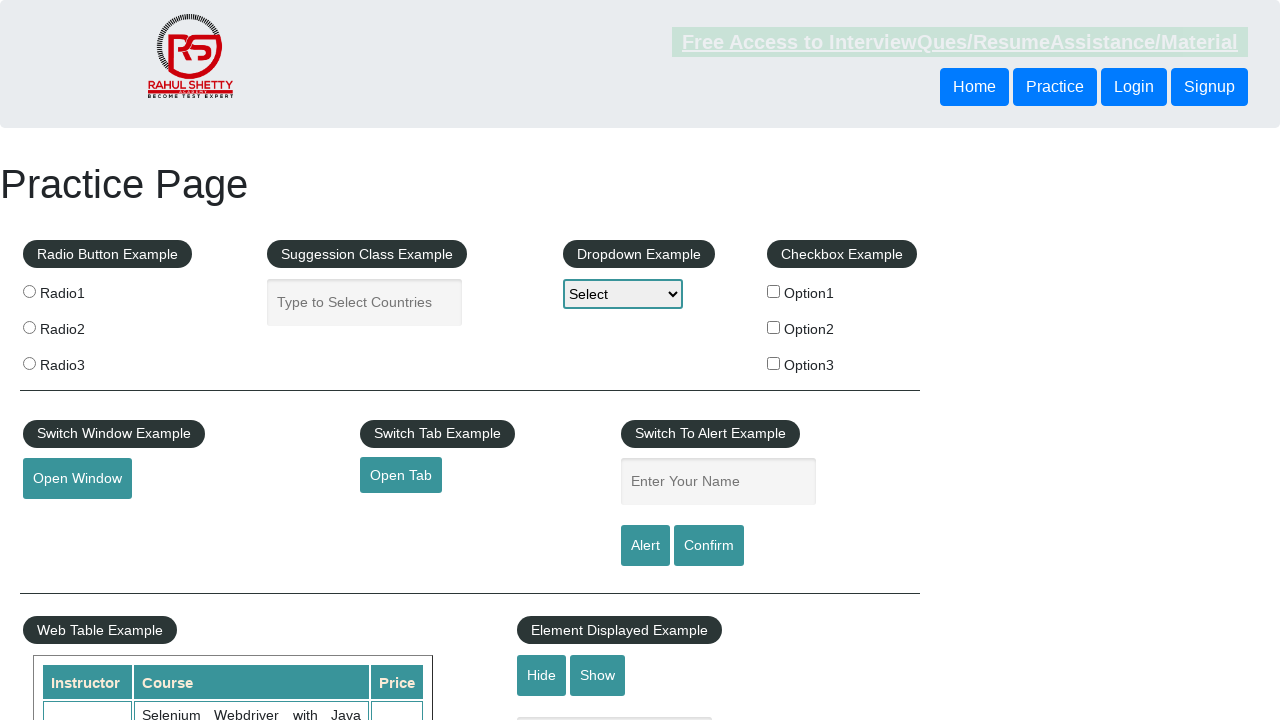

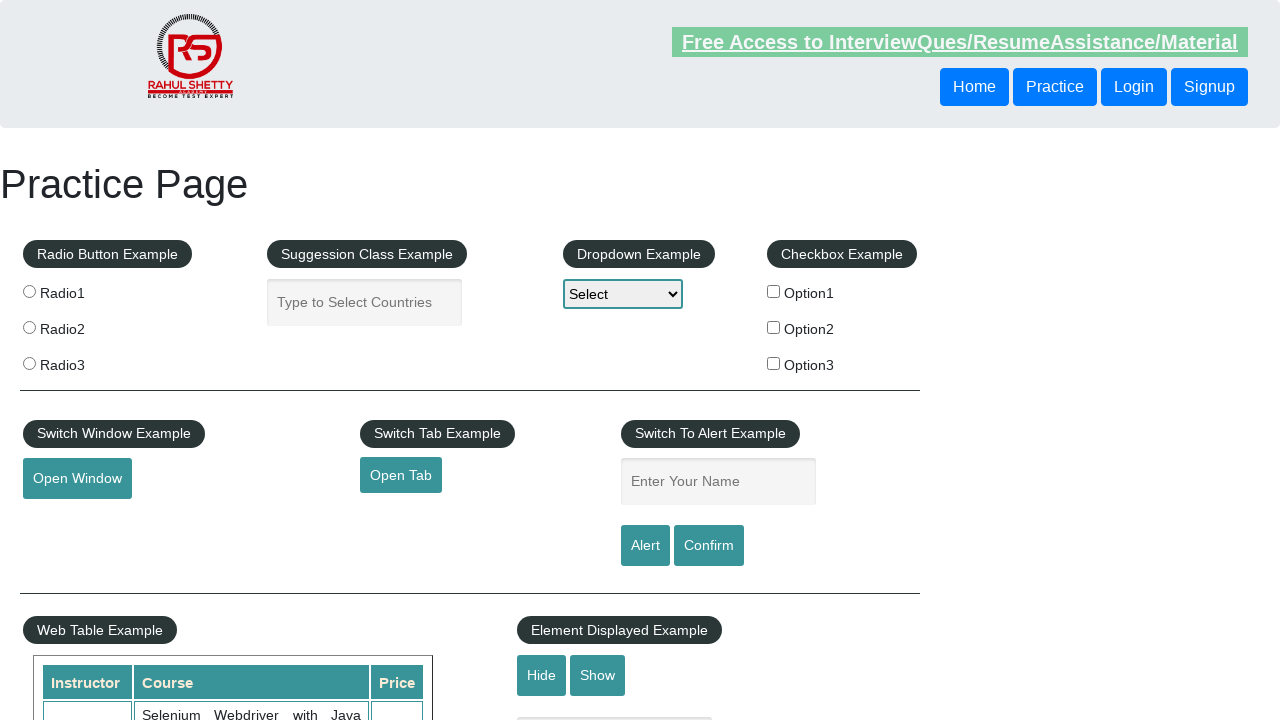